Tests the Delete button functionality by adding an element, then deleting it and verifying it's removed

Starting URL: https://the-internet.herokuapp.com/add_remove_elements/

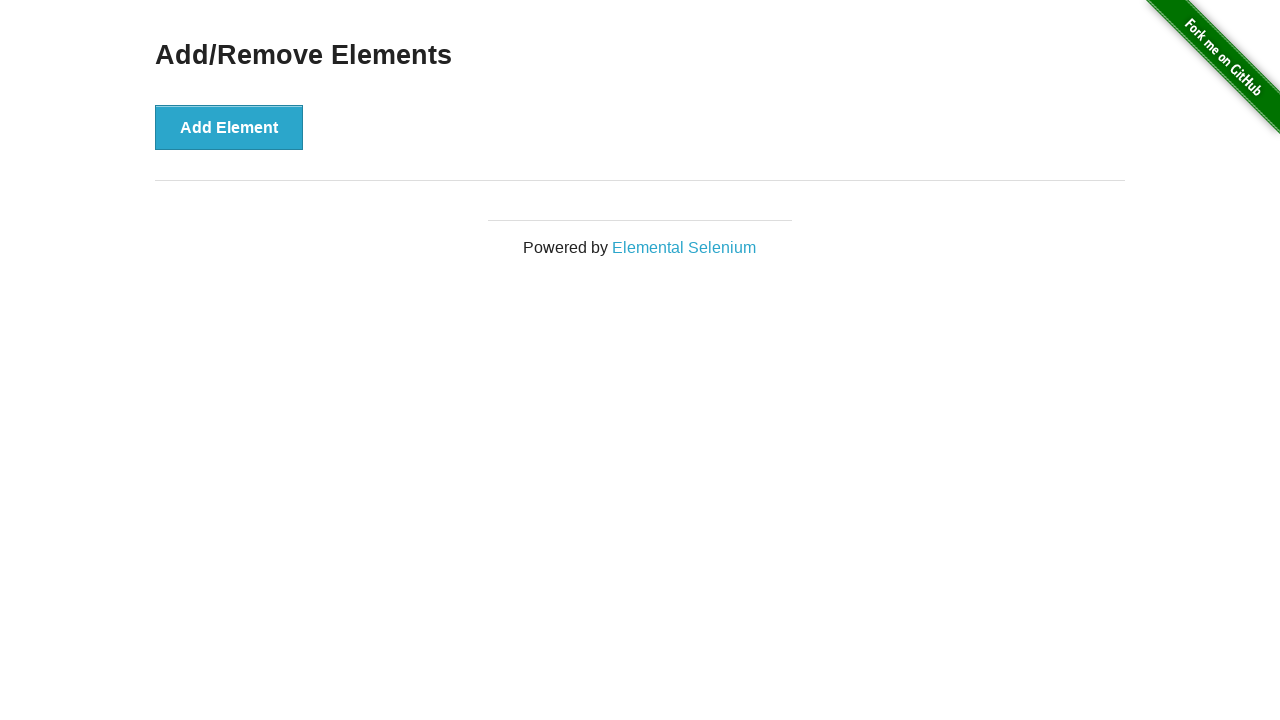

Clicked 'Add Element' button to create a new element at (229, 127) on #content > div > button
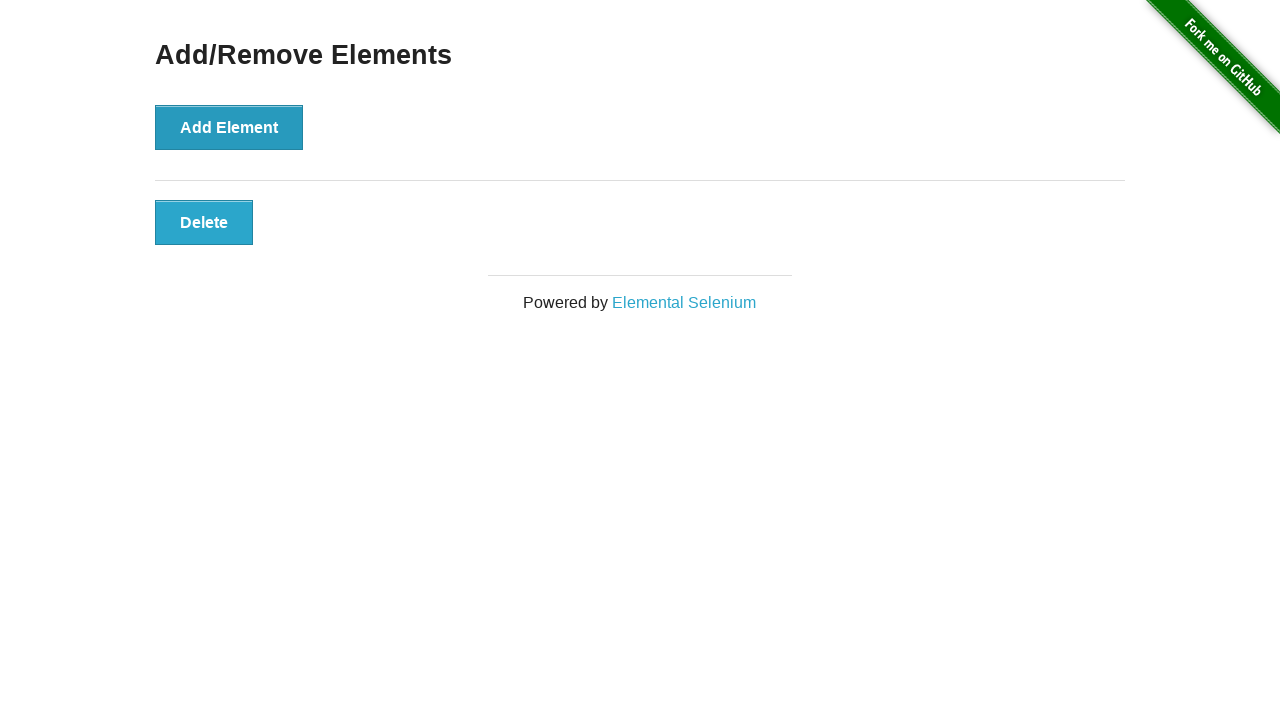

Delete button appeared after adding element
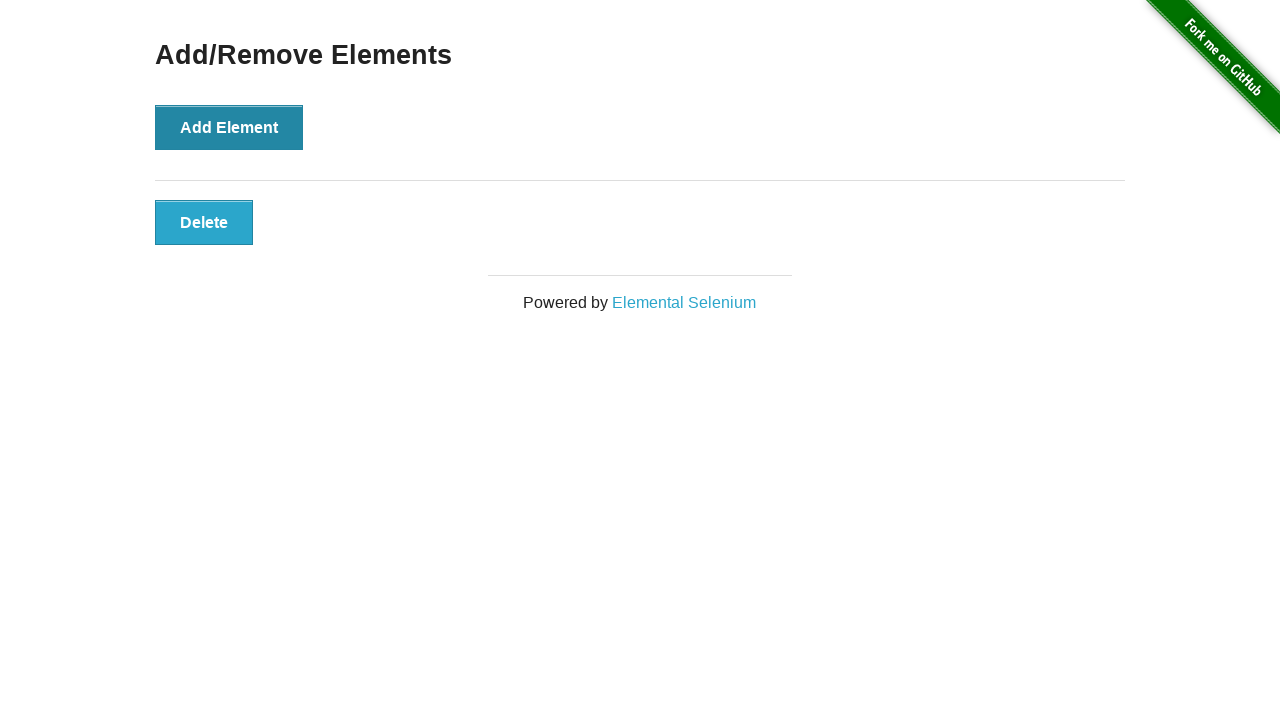

Clicked 'Delete' button to remove the element at (204, 222) on #elements > button
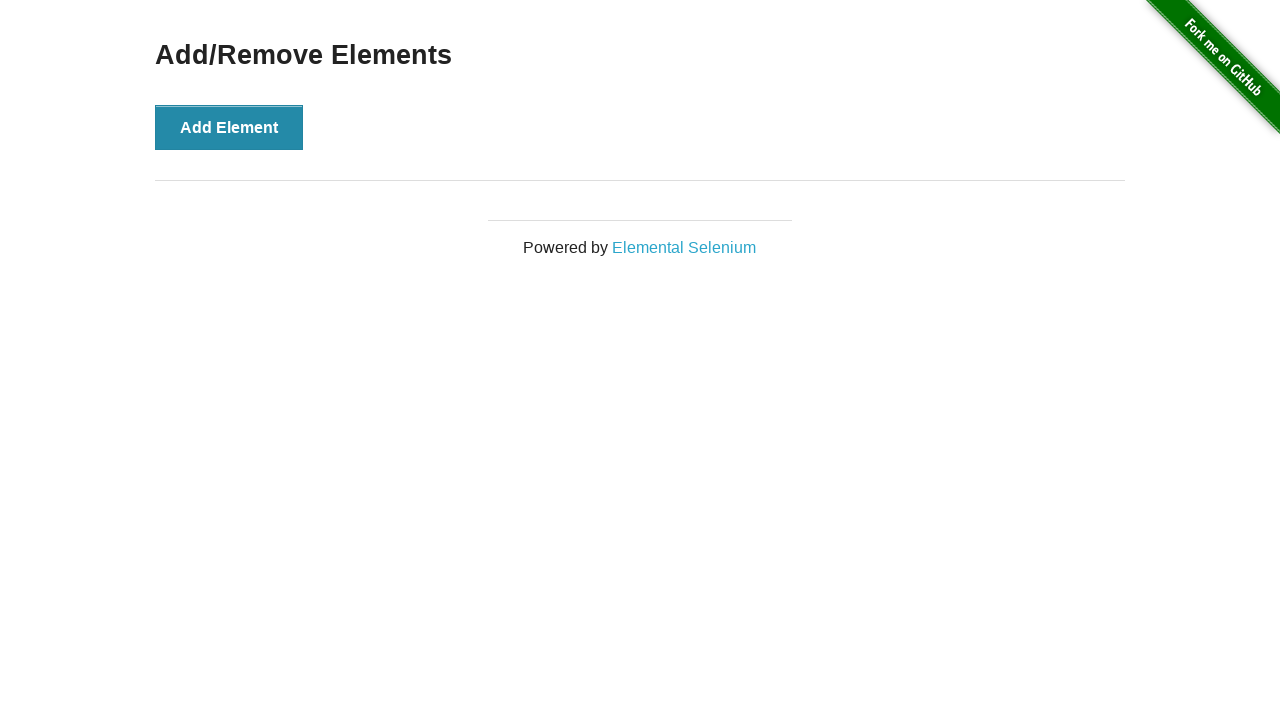

Verified that delete button is no longer visible - element successfully deleted
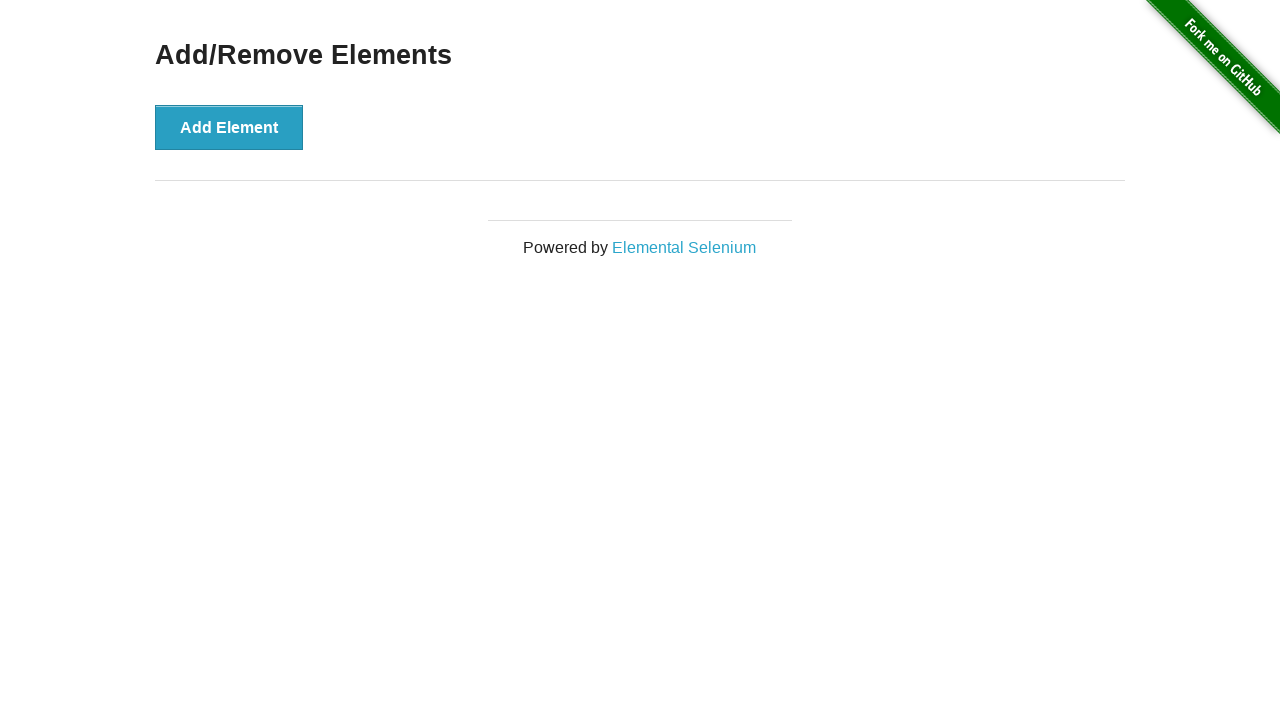

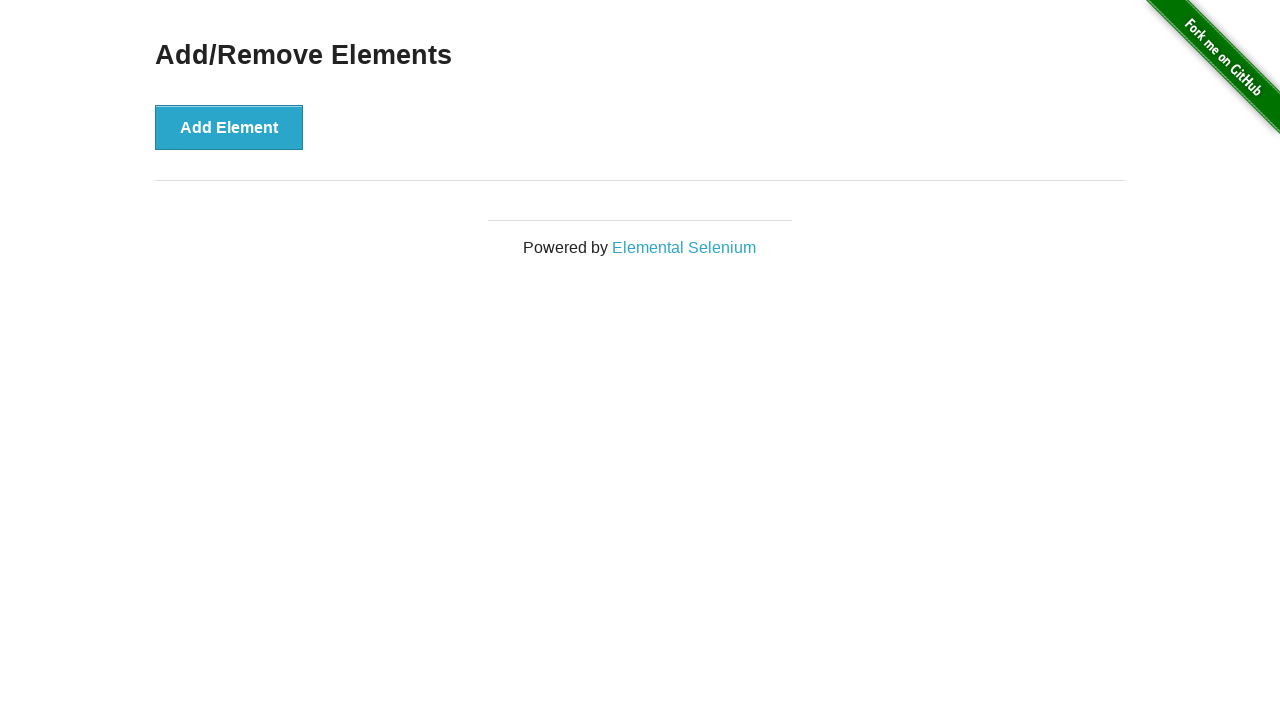